Tests completing a web form with all fields including first name, last name, job title, radio button, checkbox, dropdown, and datepicker

Starting URL: https://formy-project.herokuapp.com/form

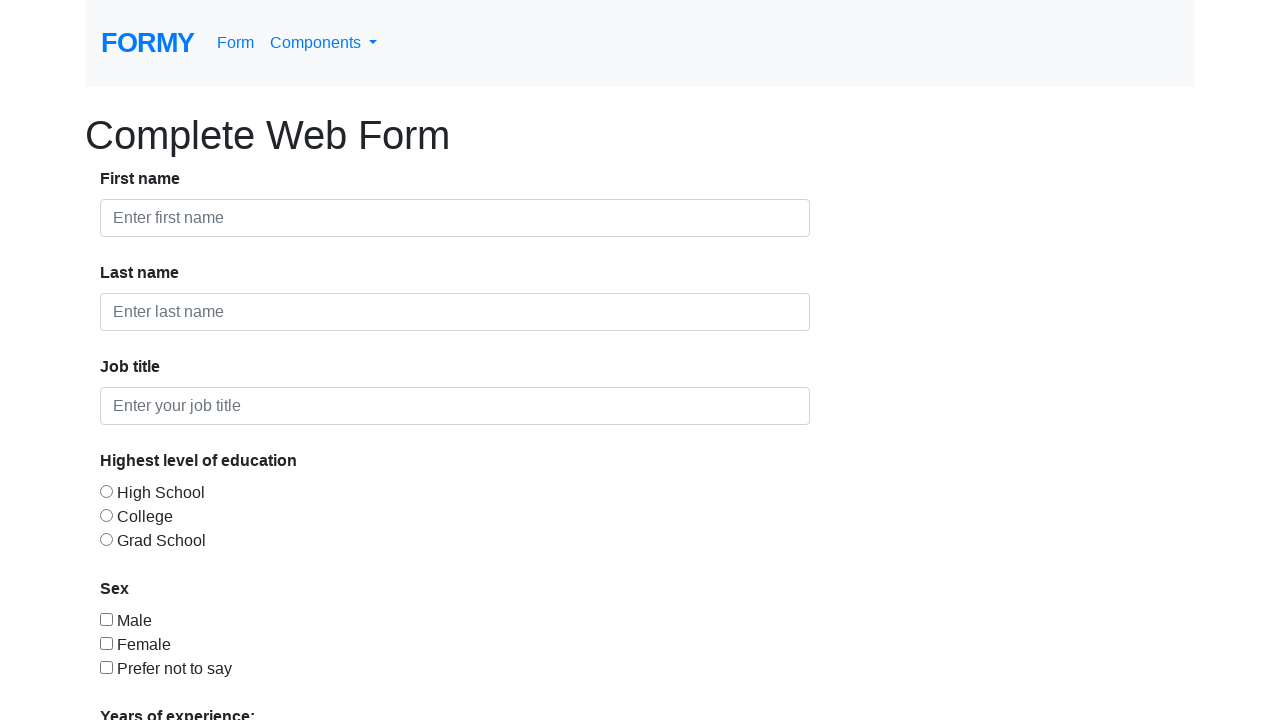

Filled first name field with 'Don' on #first-name
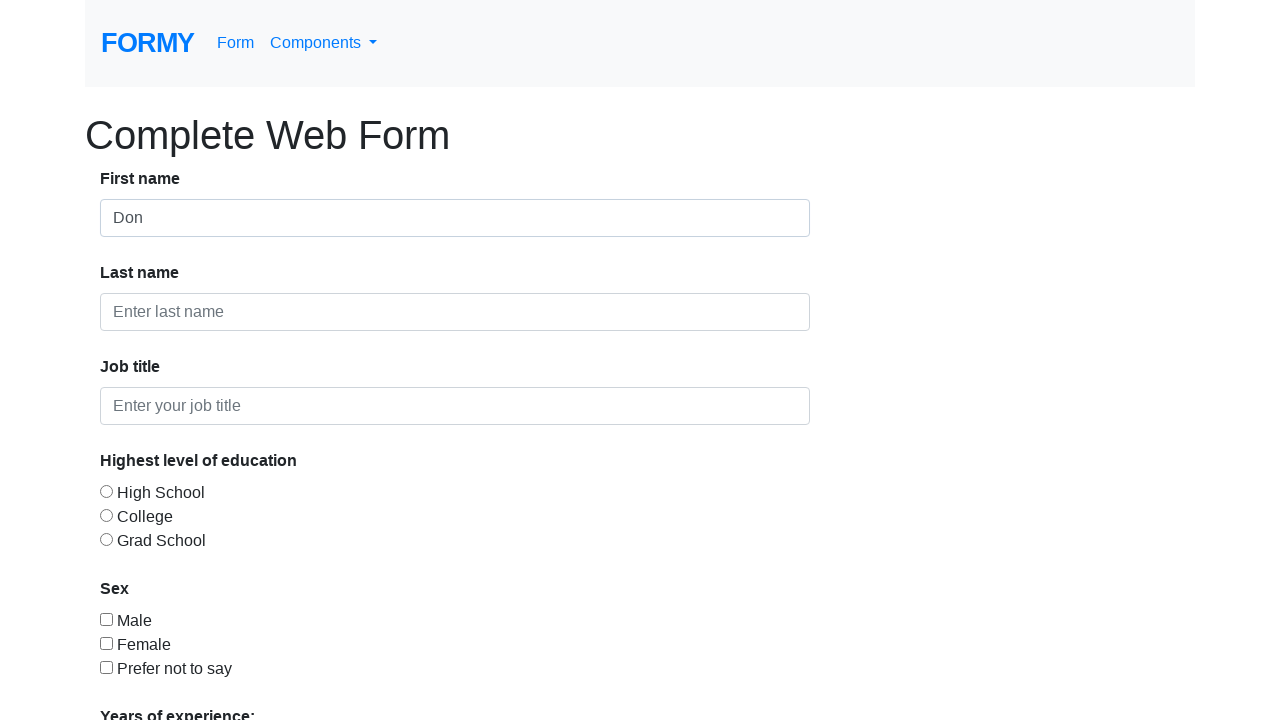

Filled last name field with 'Red' on #last-name
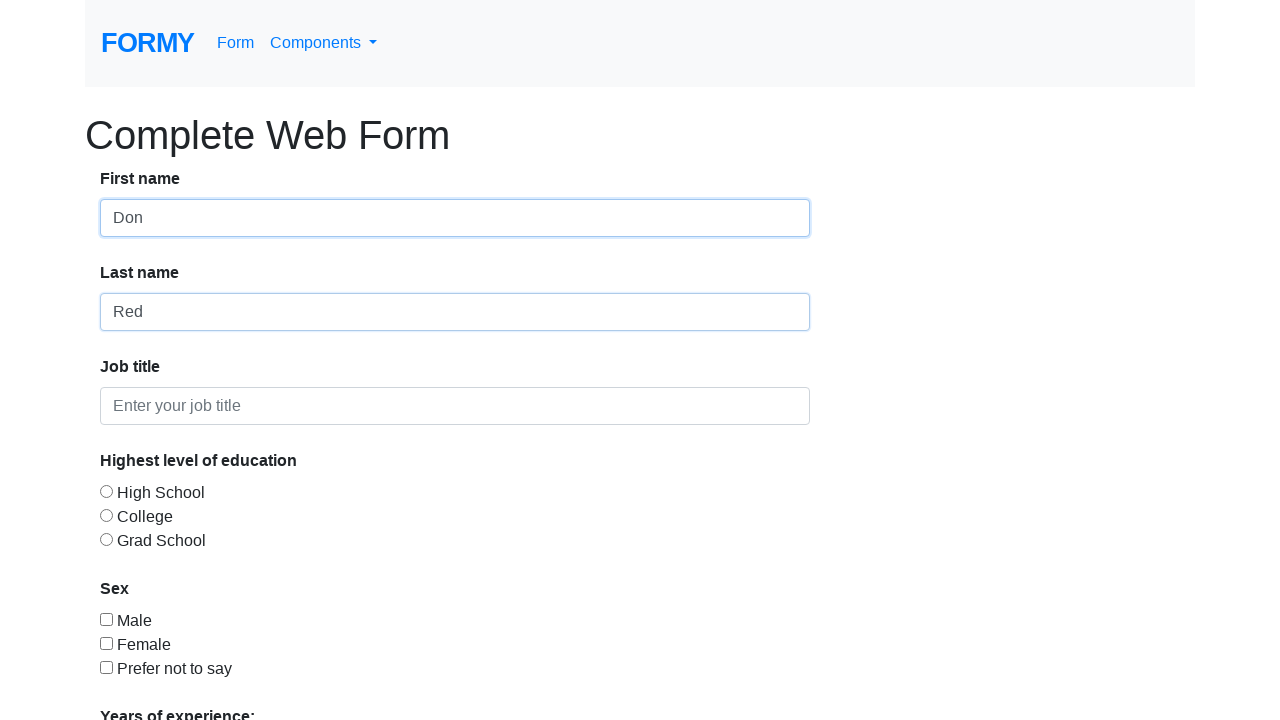

Filled job title field with 'QA' on #job-title
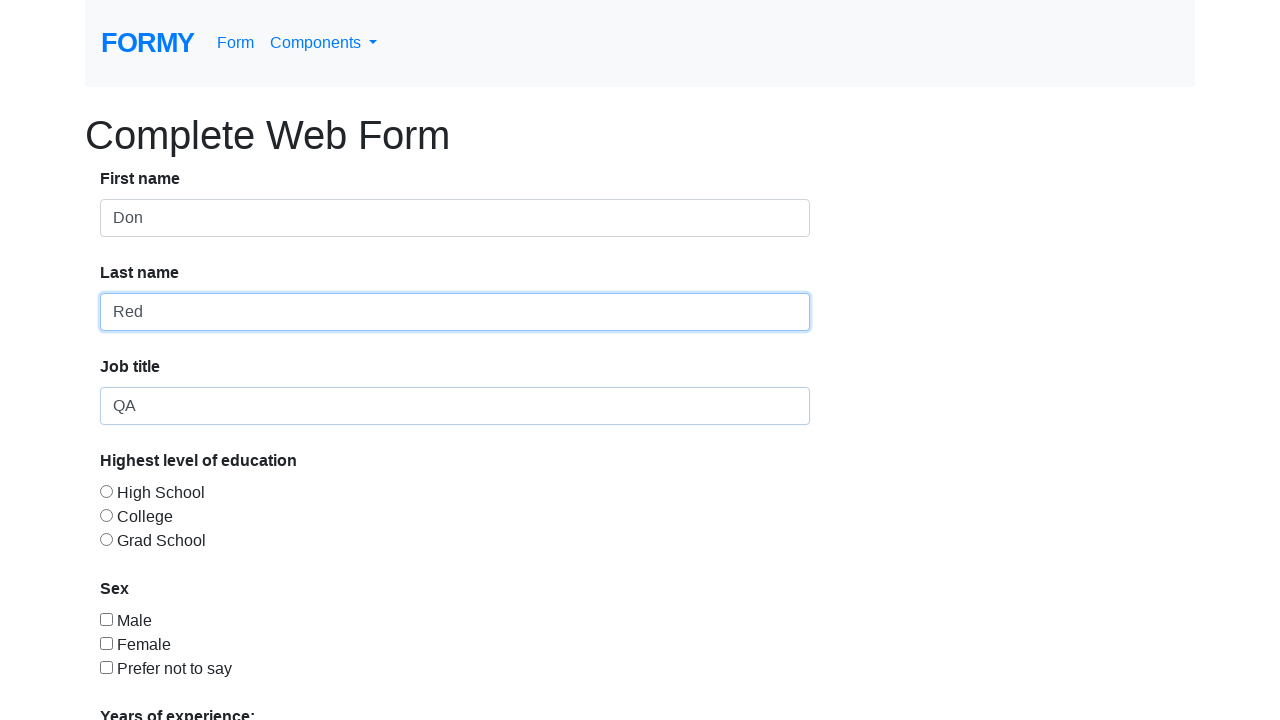

Clicked radio button 2 at (106, 515) on #radio-button-2
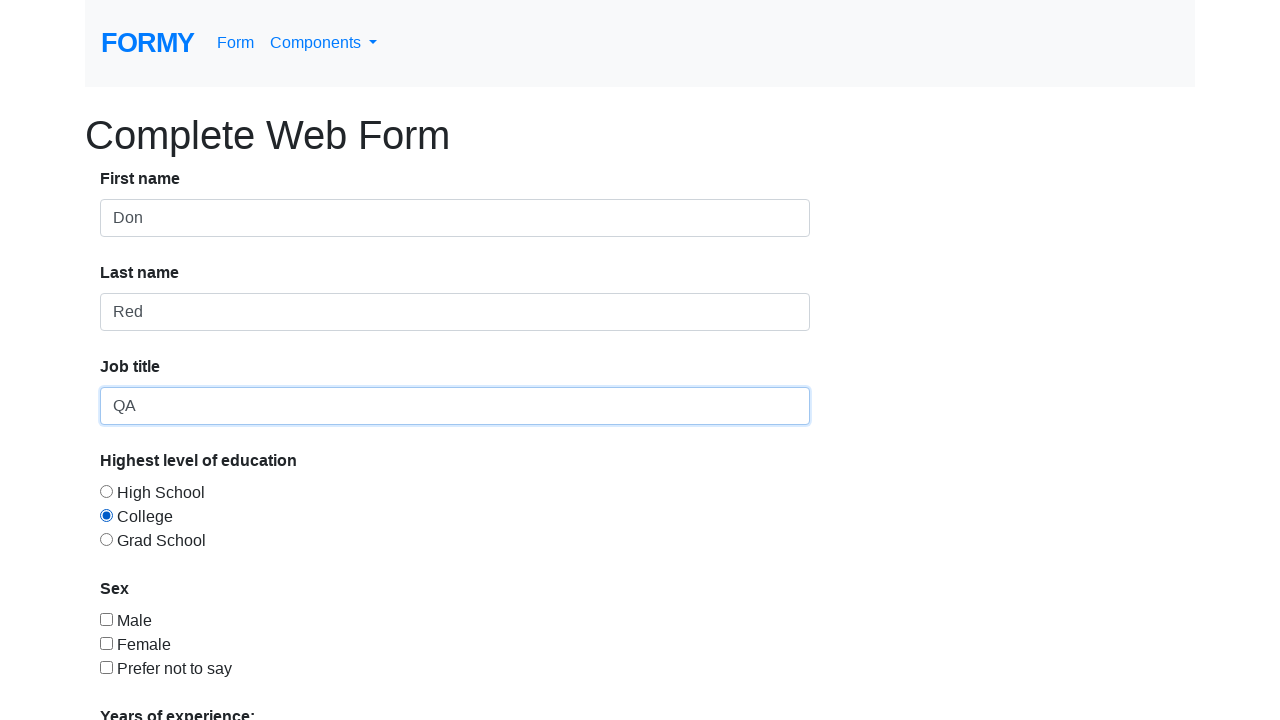

Clicked checkbox 1 at (106, 619) on input[type='checkbox'][value='checkbox-1']
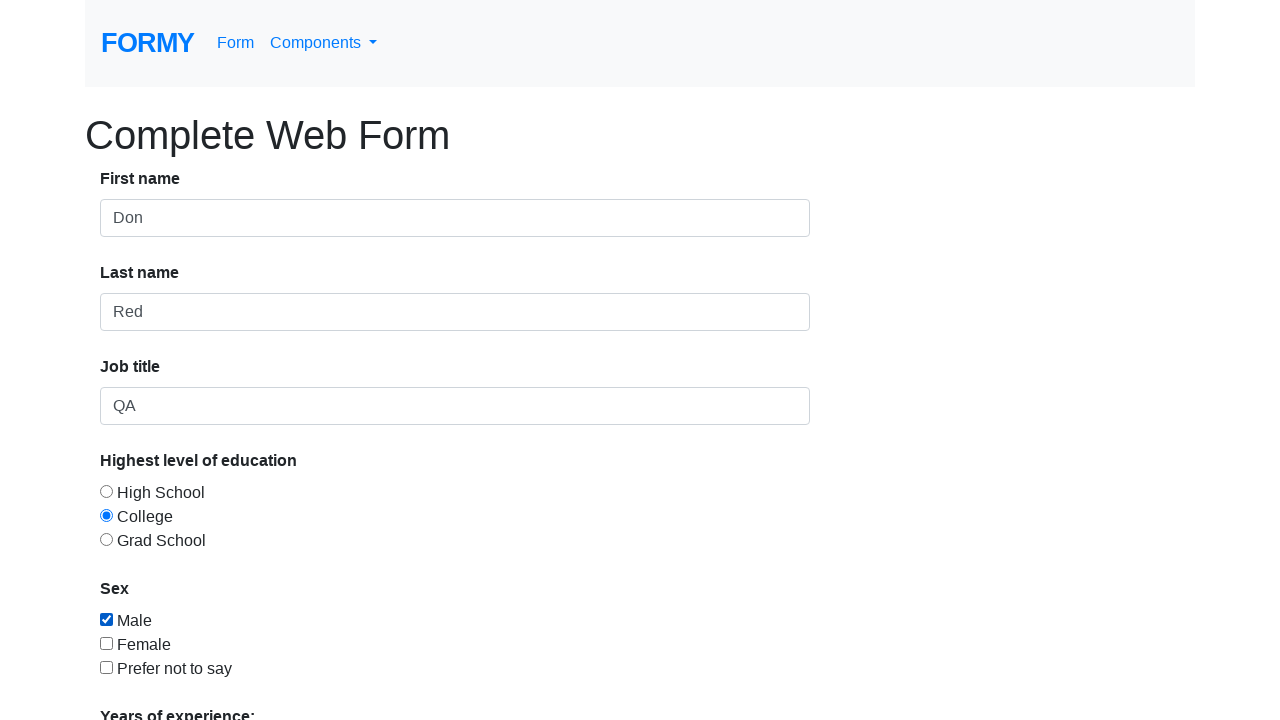

Clicked select menu to open dropdown at (270, 519) on #select-menu
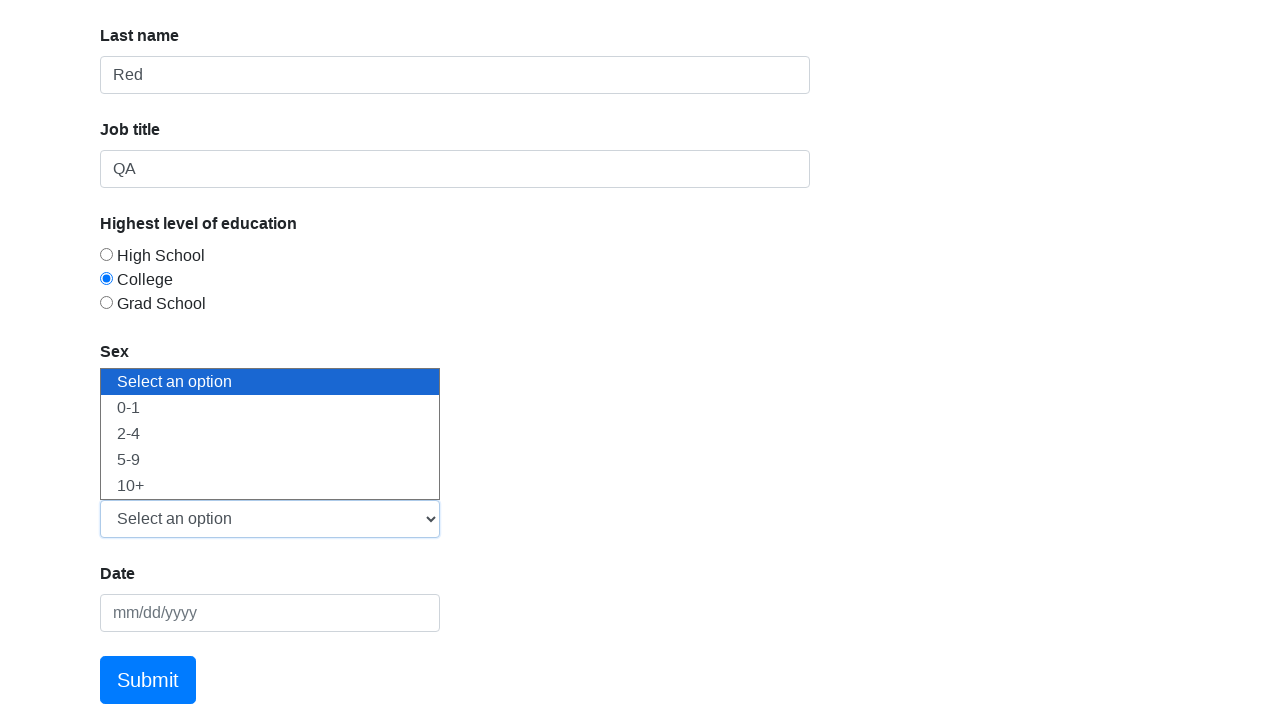

Selected option 2 from dropdown on #select-menu
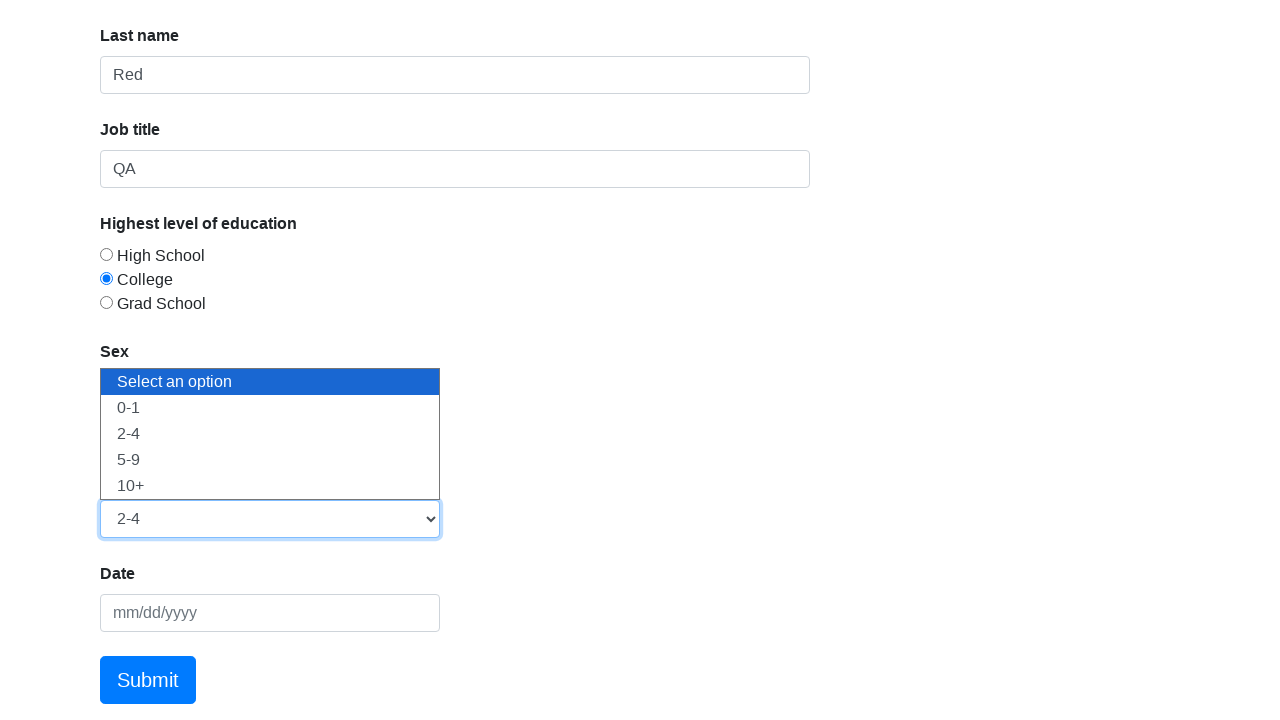

Clicked datepicker field at (270, 613) on #datepicker
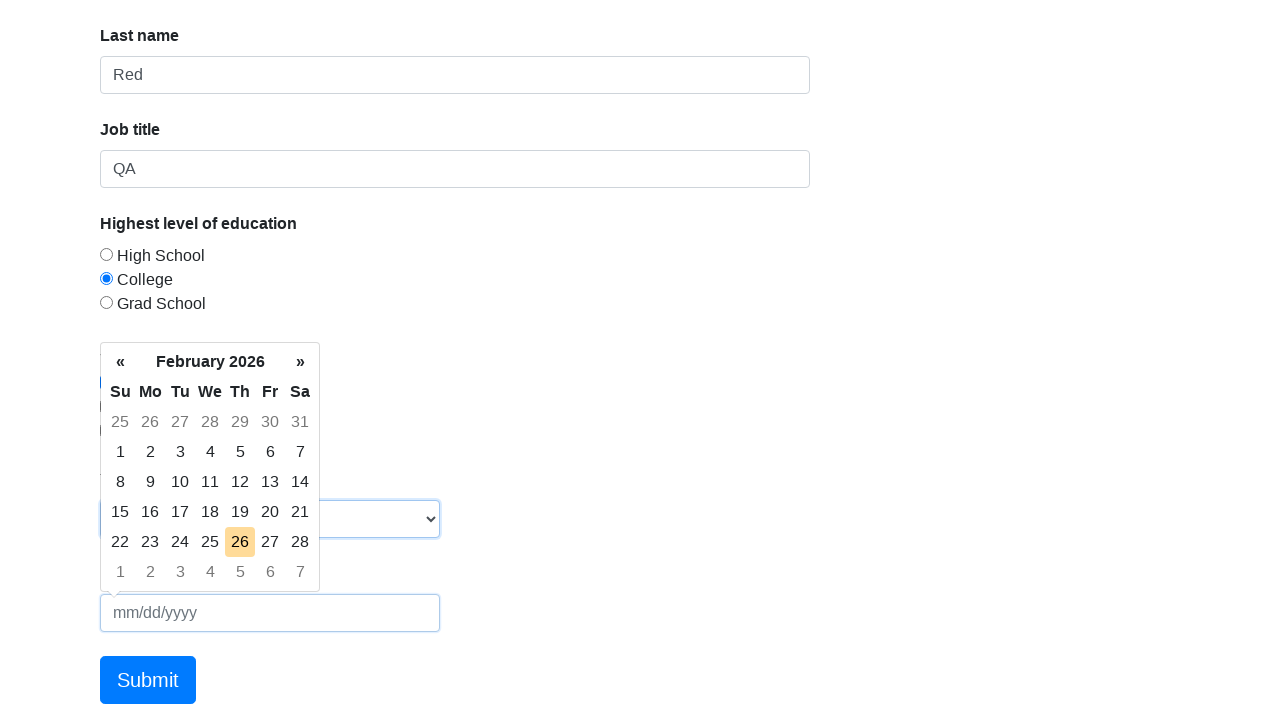

Selected today's date from datepicker at (240, 542) on td.today.day
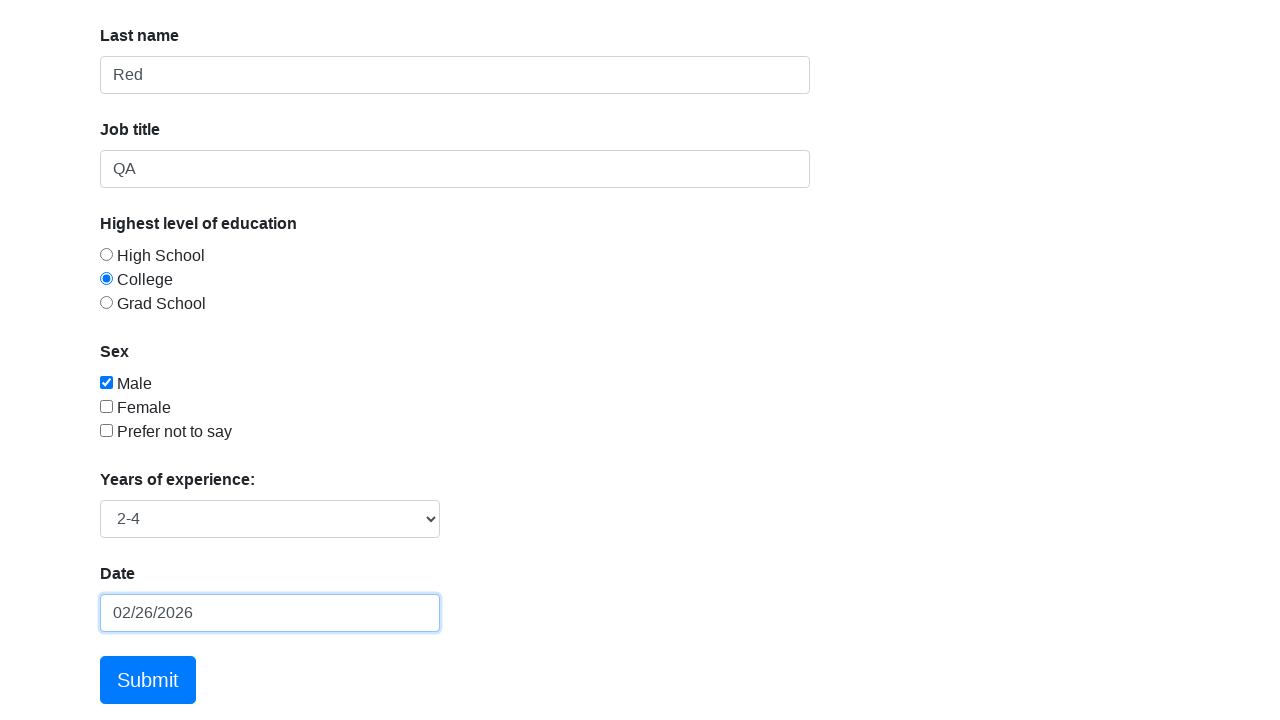

Clicked submit button to complete form at (148, 680) on a[href='/thanks']
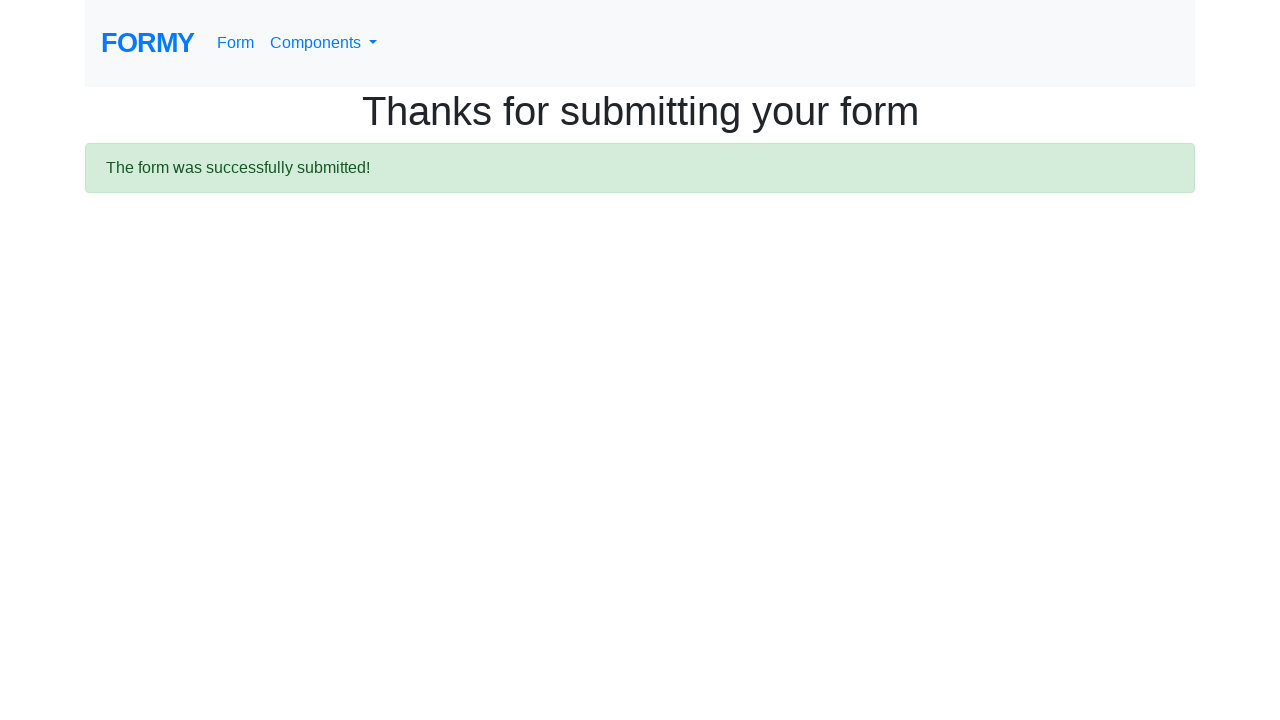

Success message displayed confirming form submission
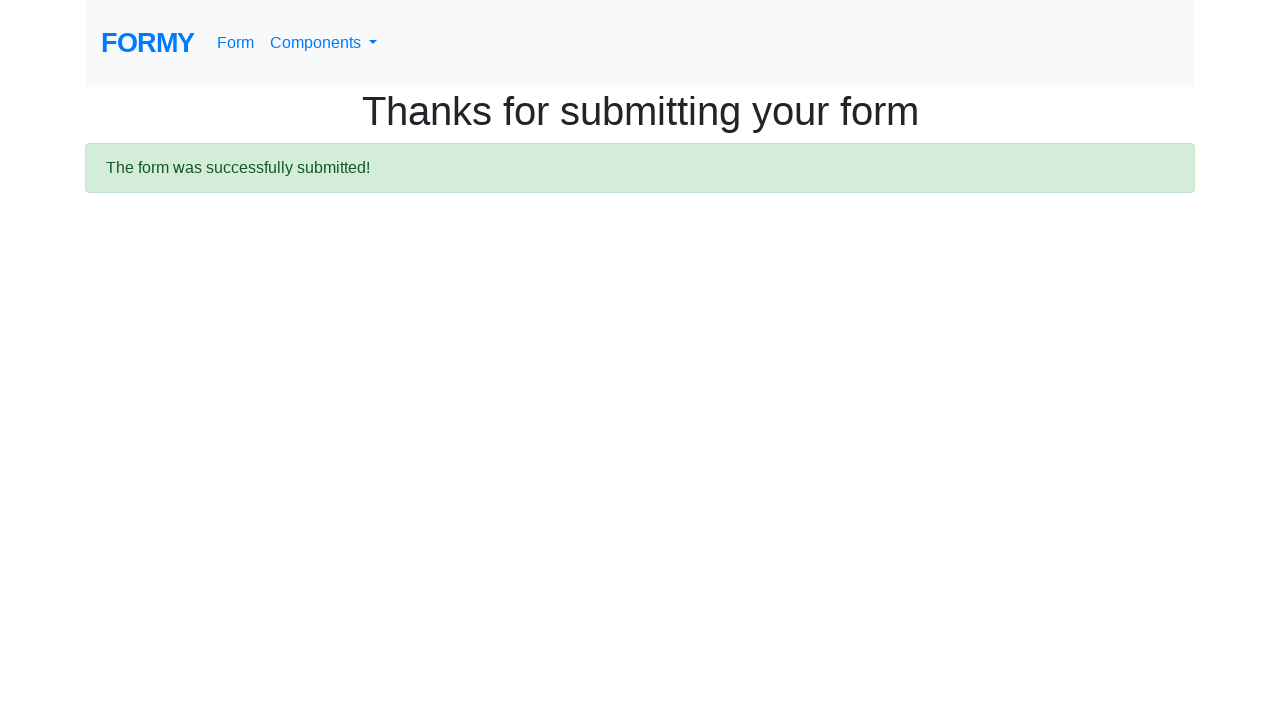

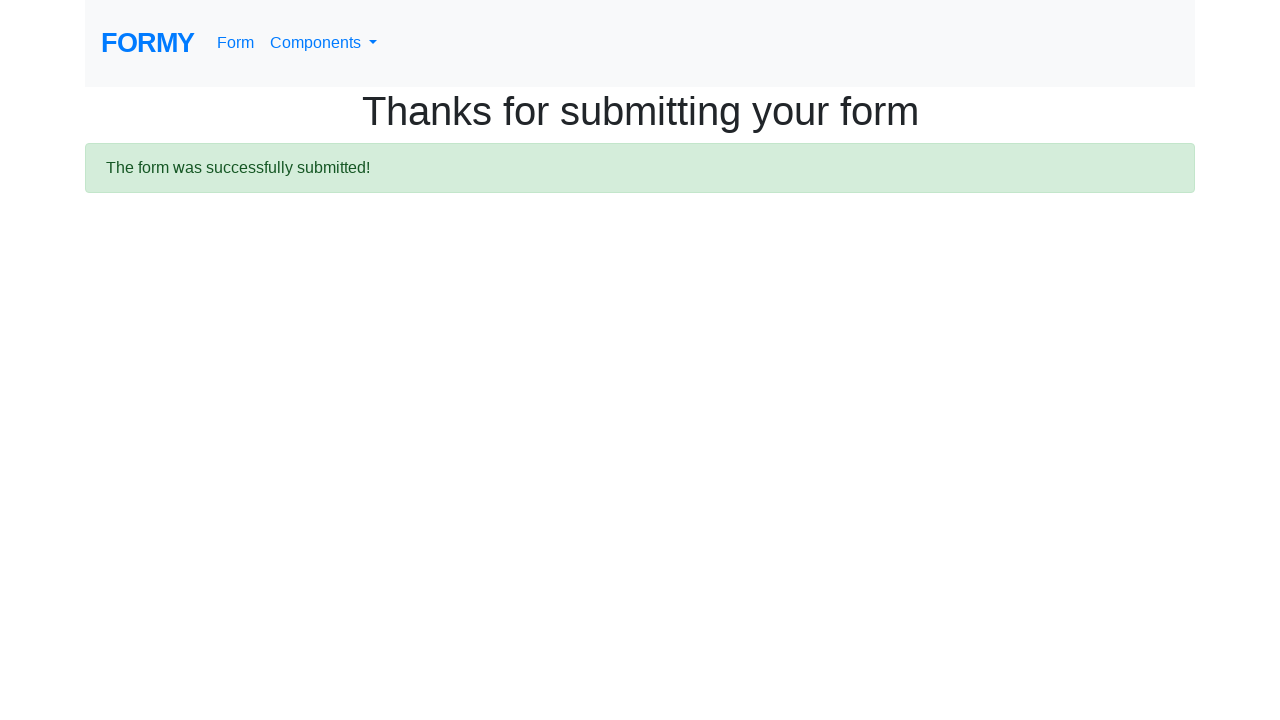